Simple smoke test that navigates to GitHub's homepage and verifies the page loads by checking that the title is present.

Starting URL: https://github.com

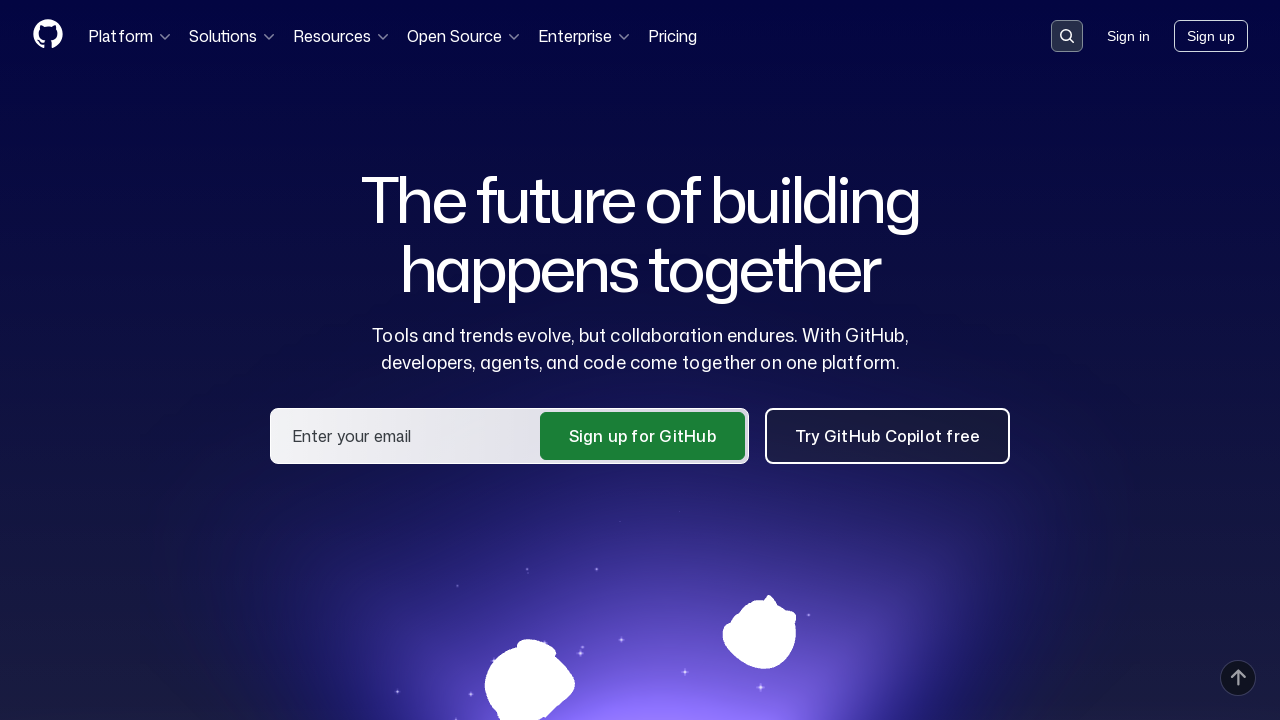

Navigated to GitHub homepage
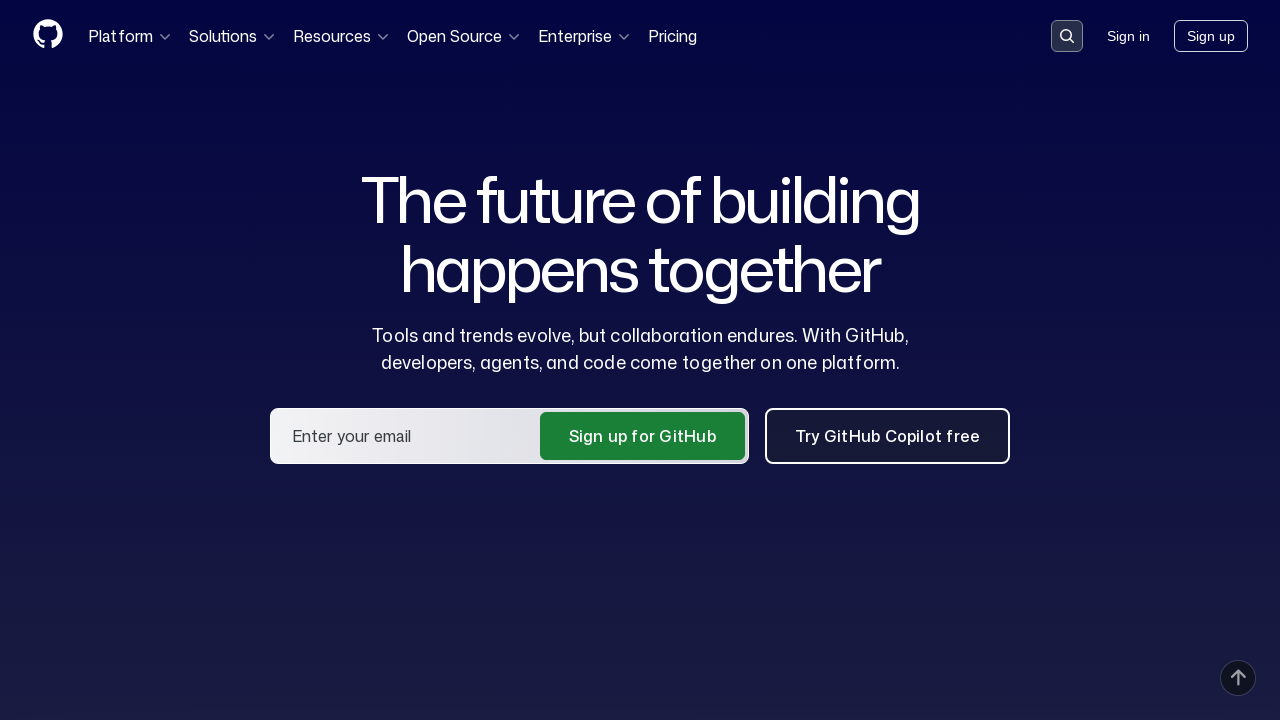

Page loaded and DOM content interactive
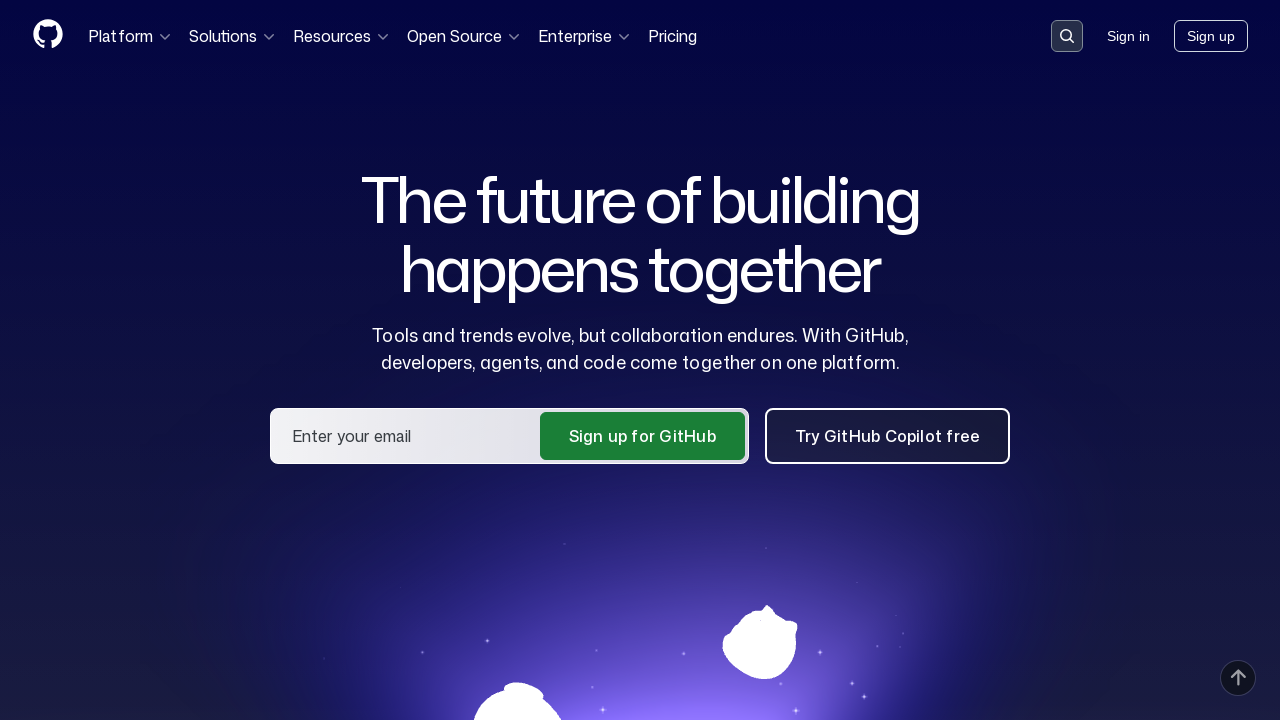

Verified page title contains 'GitHub'
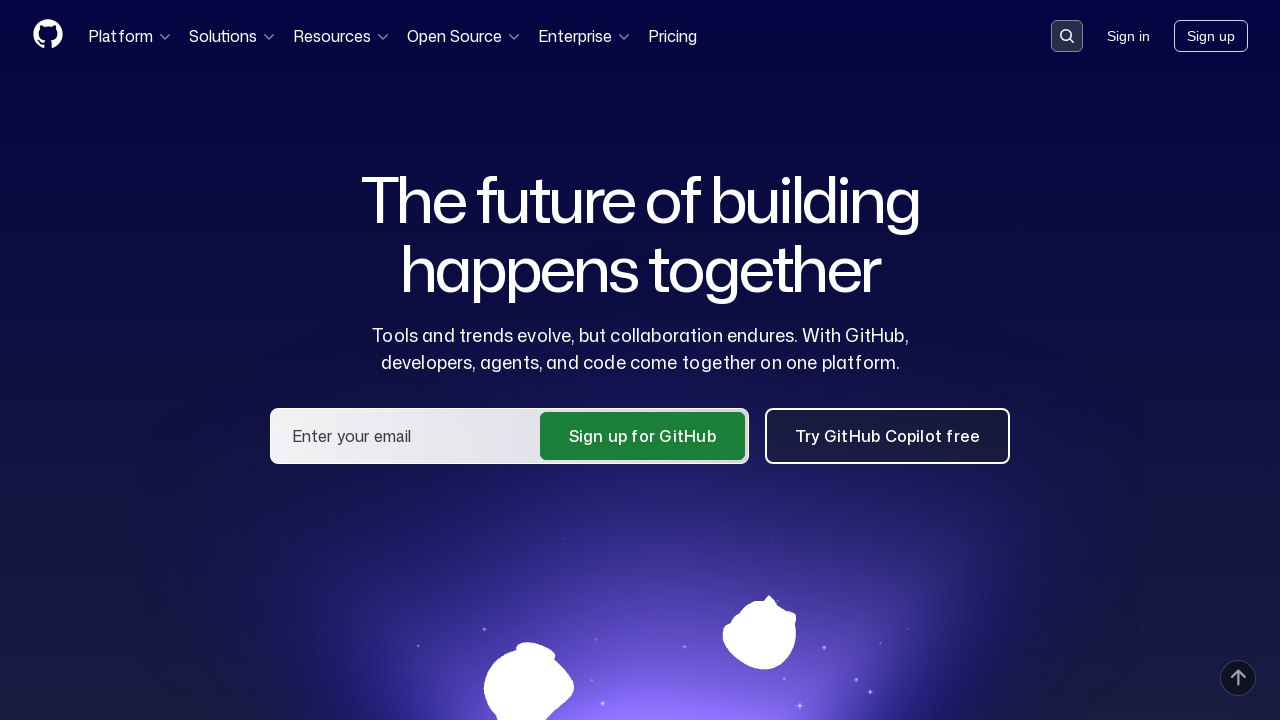

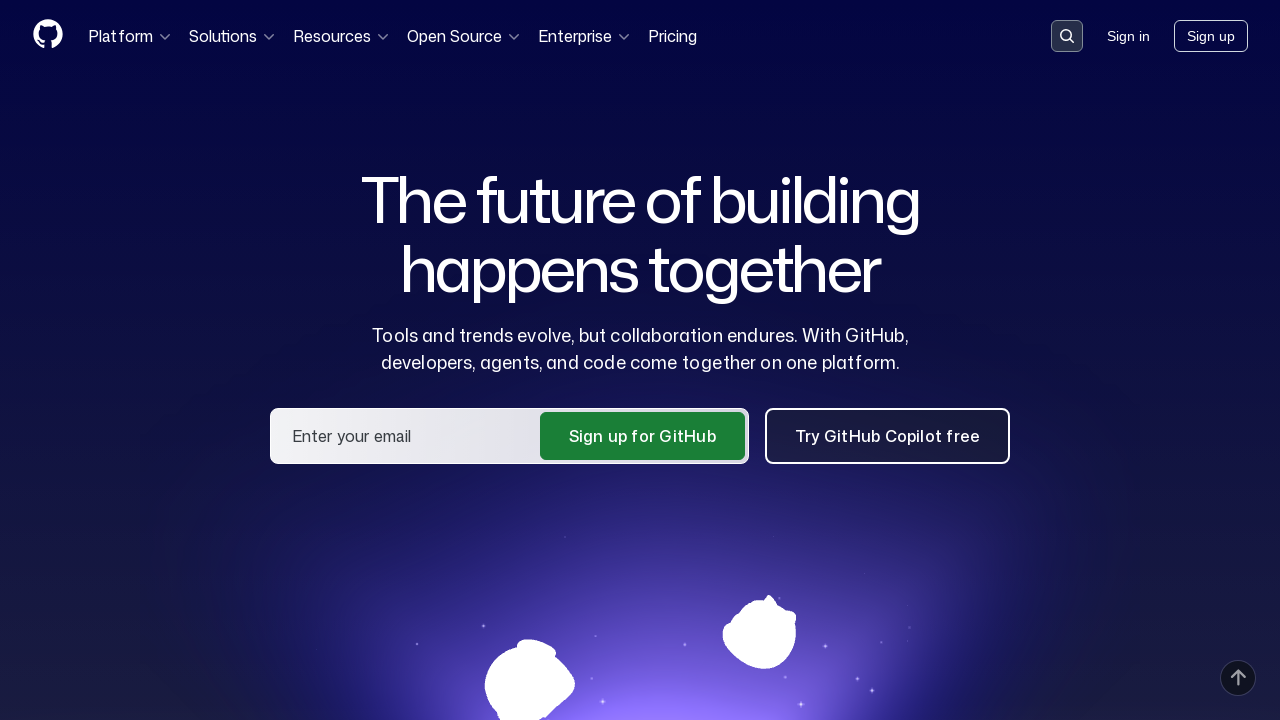